Tests the demoblaze e-commerce site by clicking on a Samsung Galaxy S6 product, navigating to the Monitors category, and verifying products are displayed

Starting URL: https://demoblaze.com

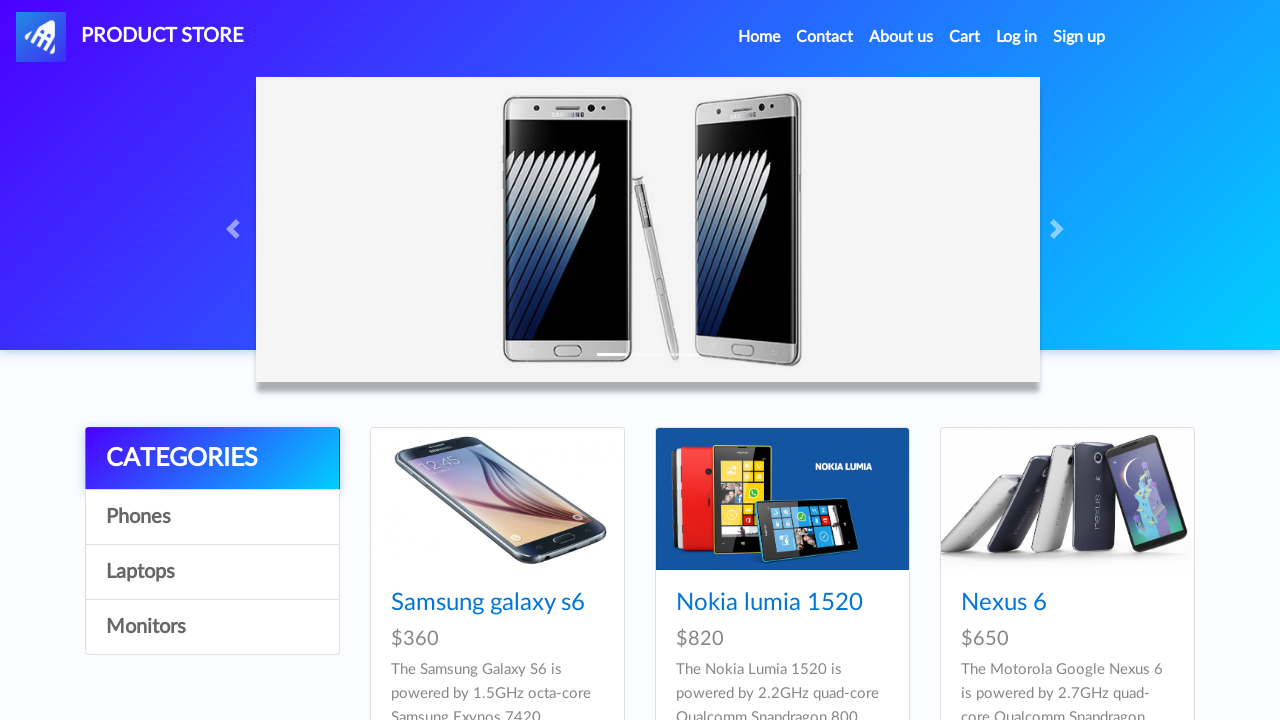

Homepage loaded and product cards are visible
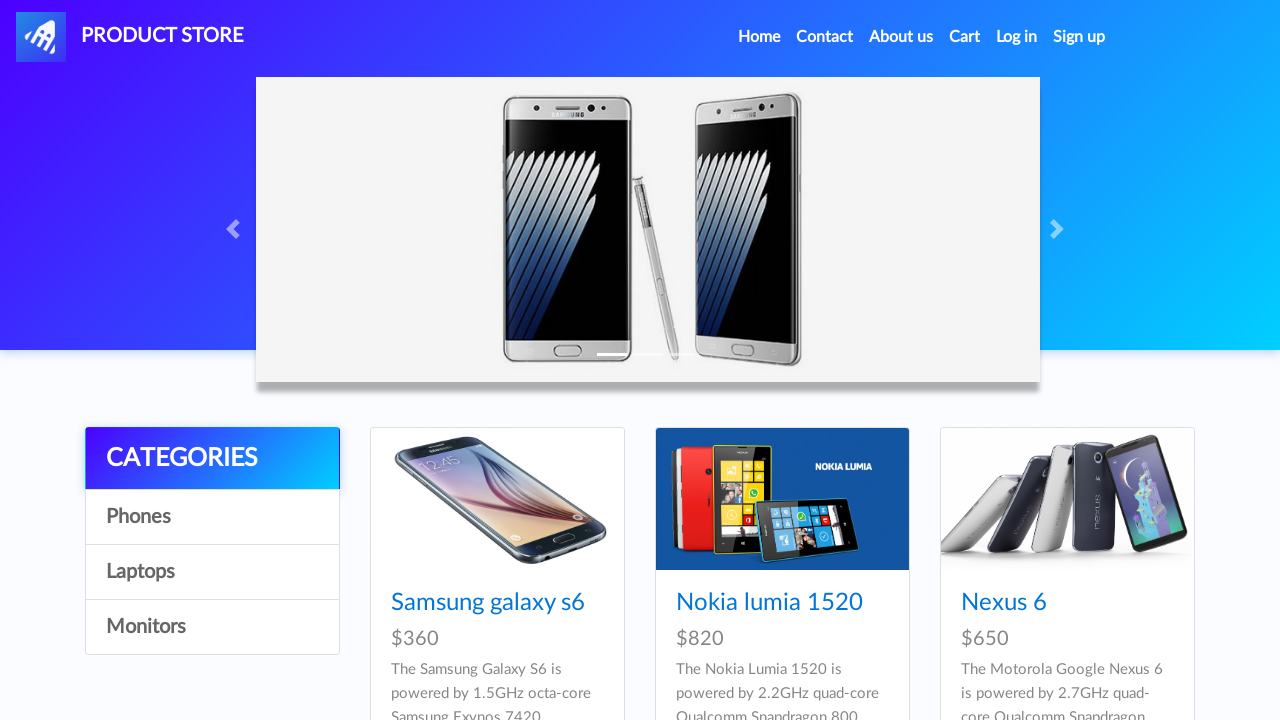

Clicked on Samsung Galaxy S6 product at (488, 603) on xpath=//a[text()='Samsung galaxy s6']
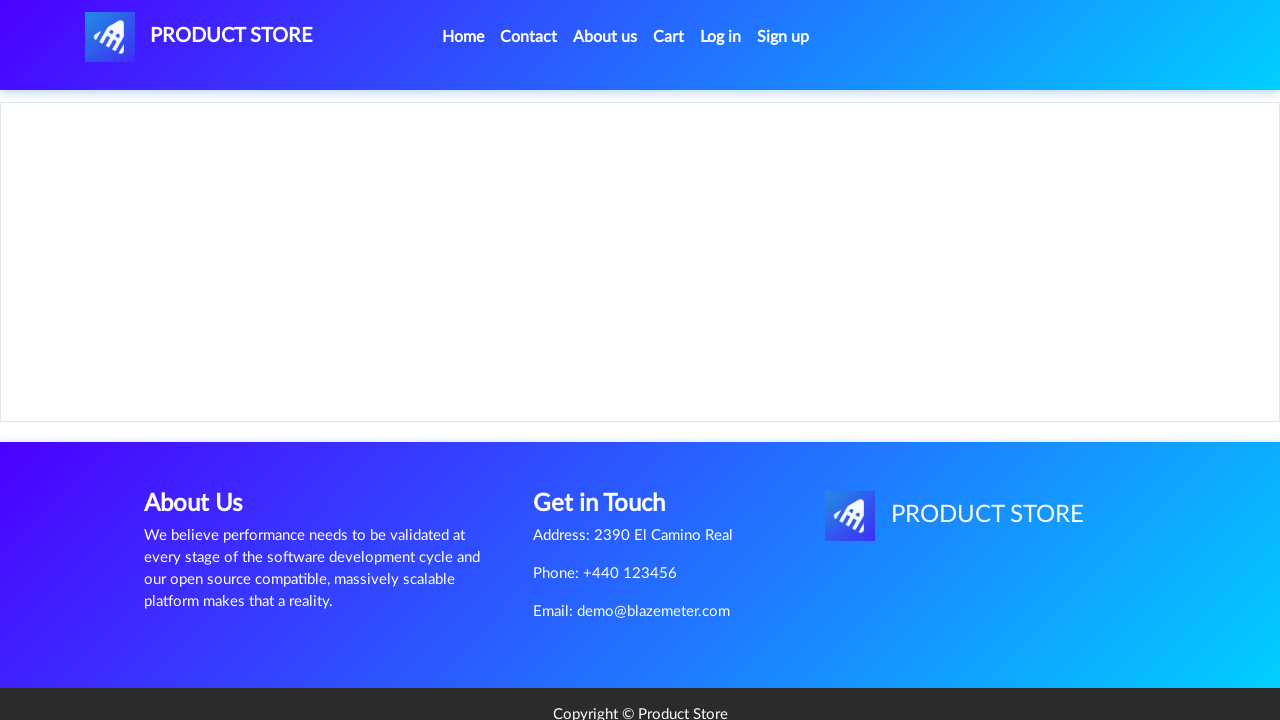

Product page loaded completely
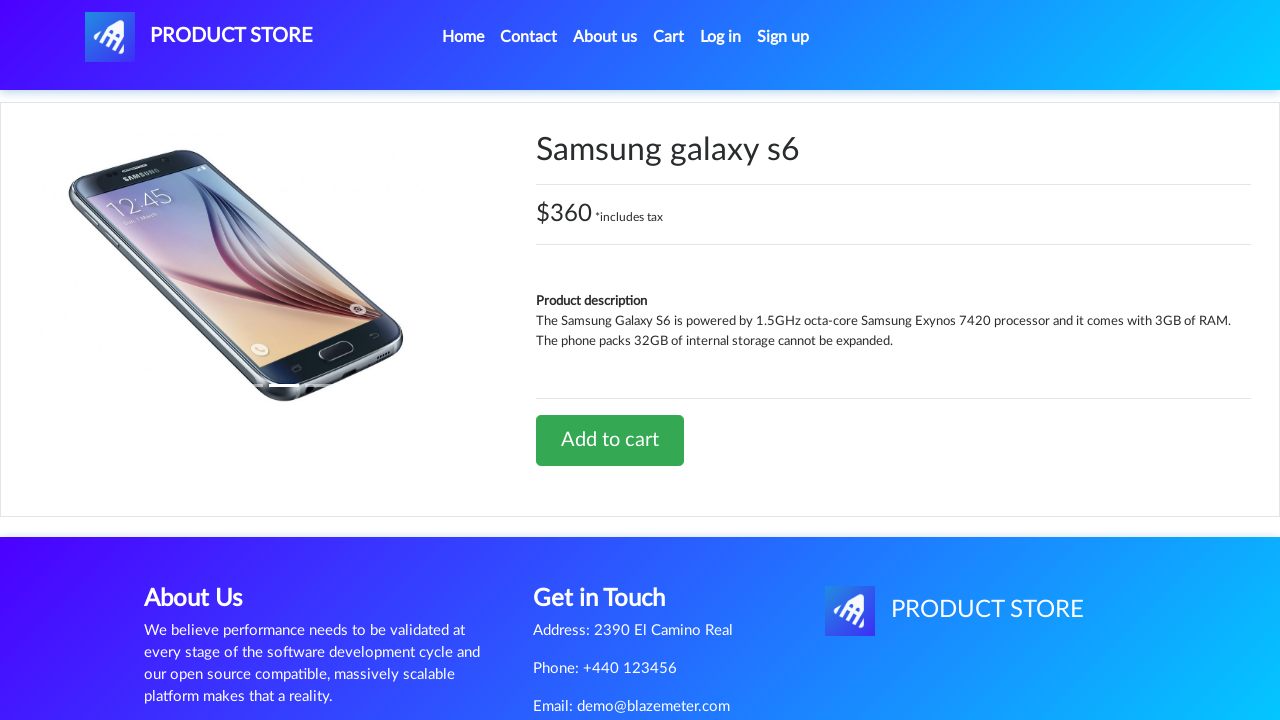

Navigated back to homepage
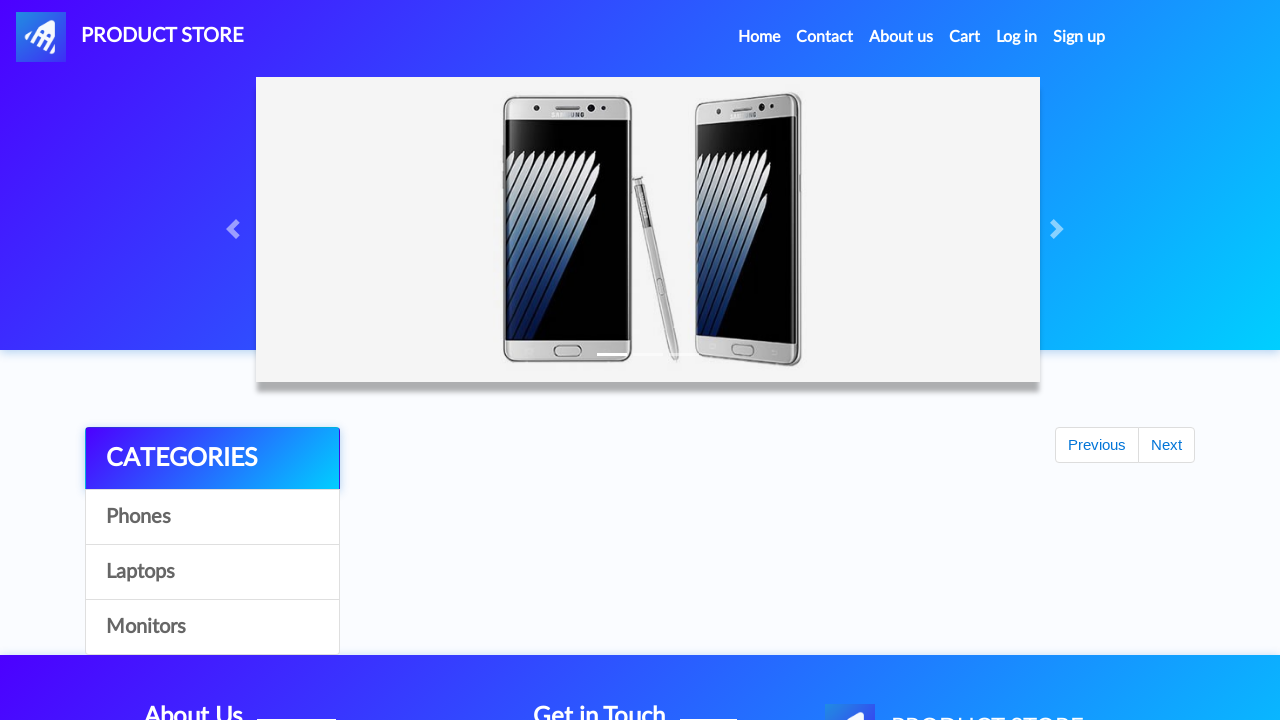

Clicked on Monitors category at (212, 627) on a:text('Monitors')
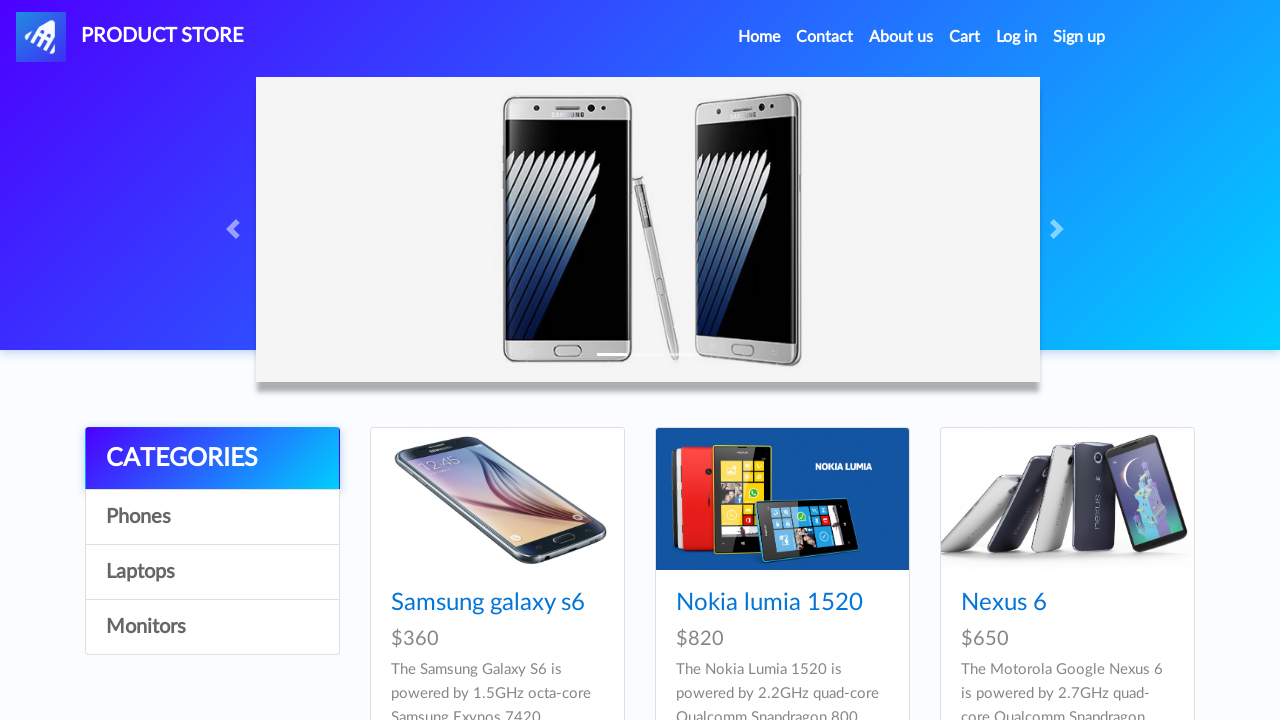

Monitors category loaded and products are displayed
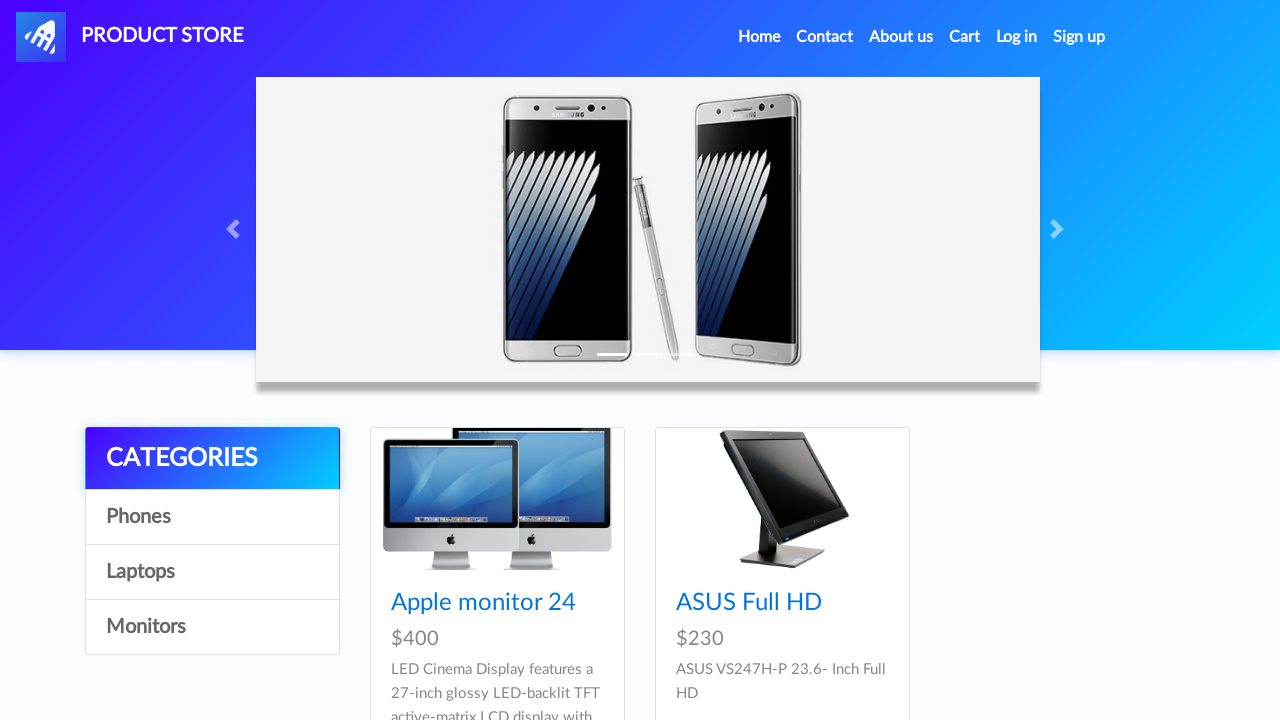

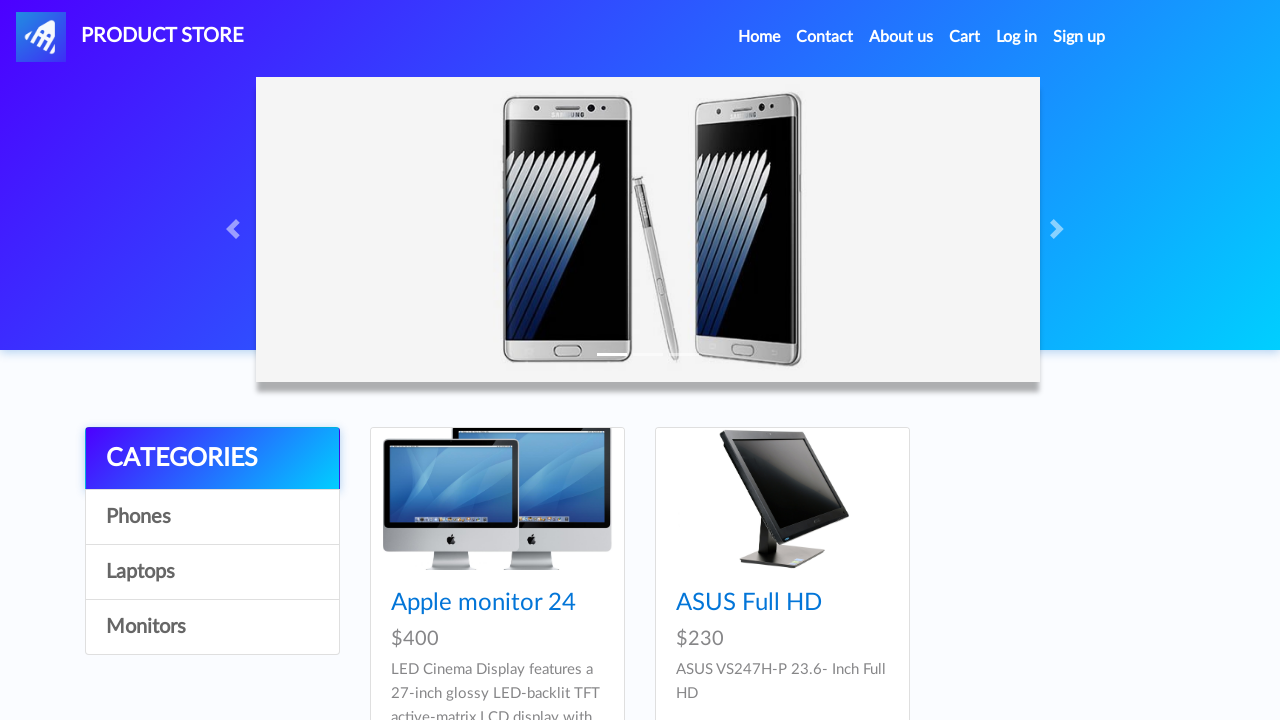